Tests navigation on VWO website by clicking the "Start a free trial" link using partial link text matching

Starting URL: https://app.vwo.com

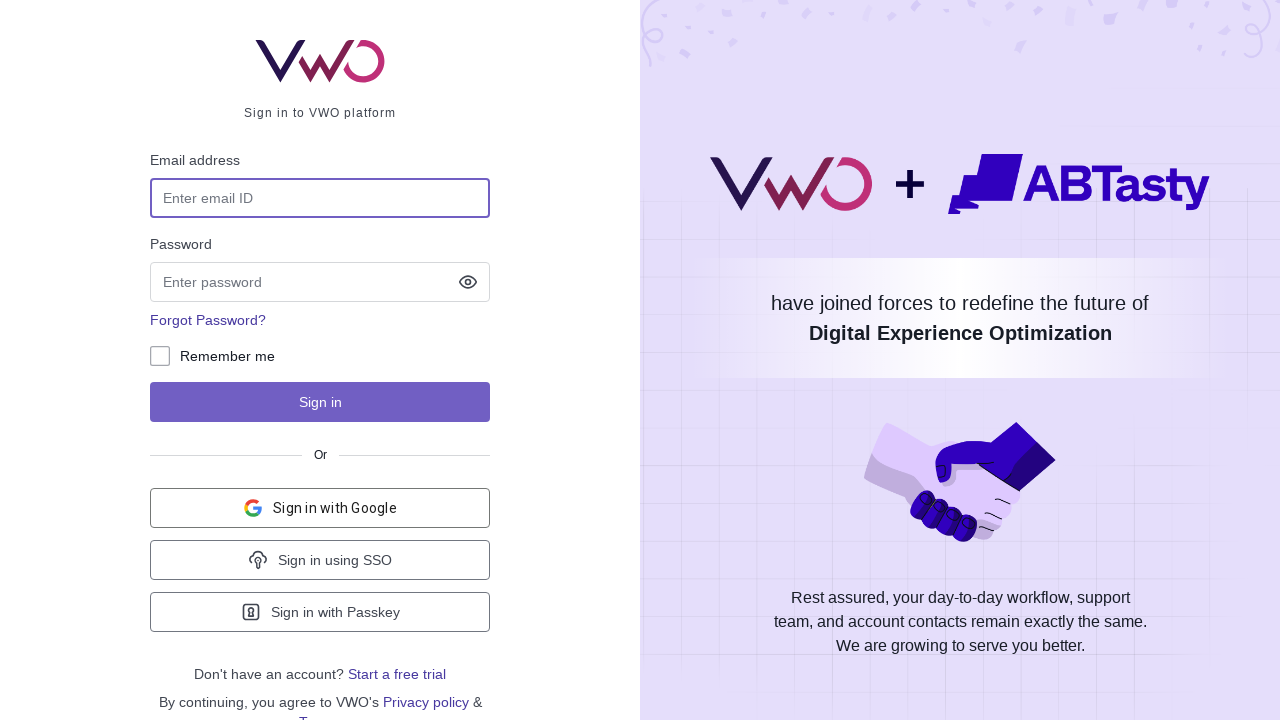

Navigated to VWO website at https://app.vwo.com
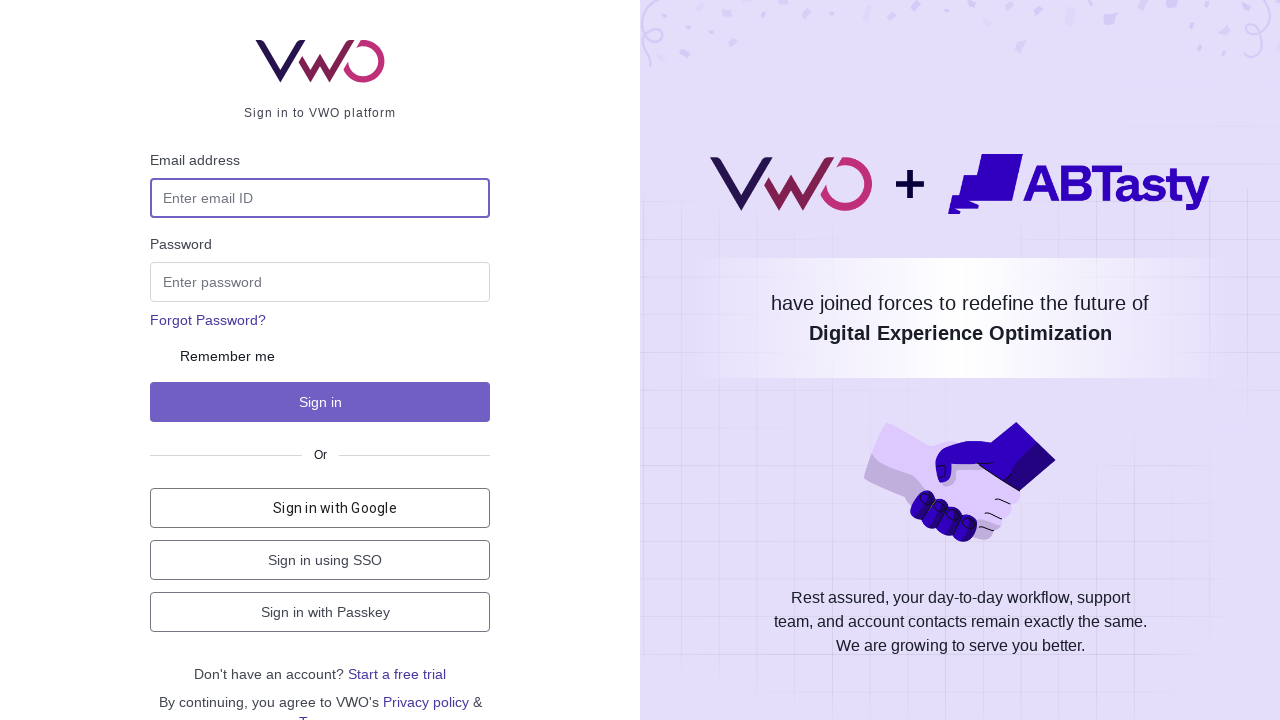

Clicked the 'Start a free trial' link using partial text matching at (397, 674) on a:has-text('trial')
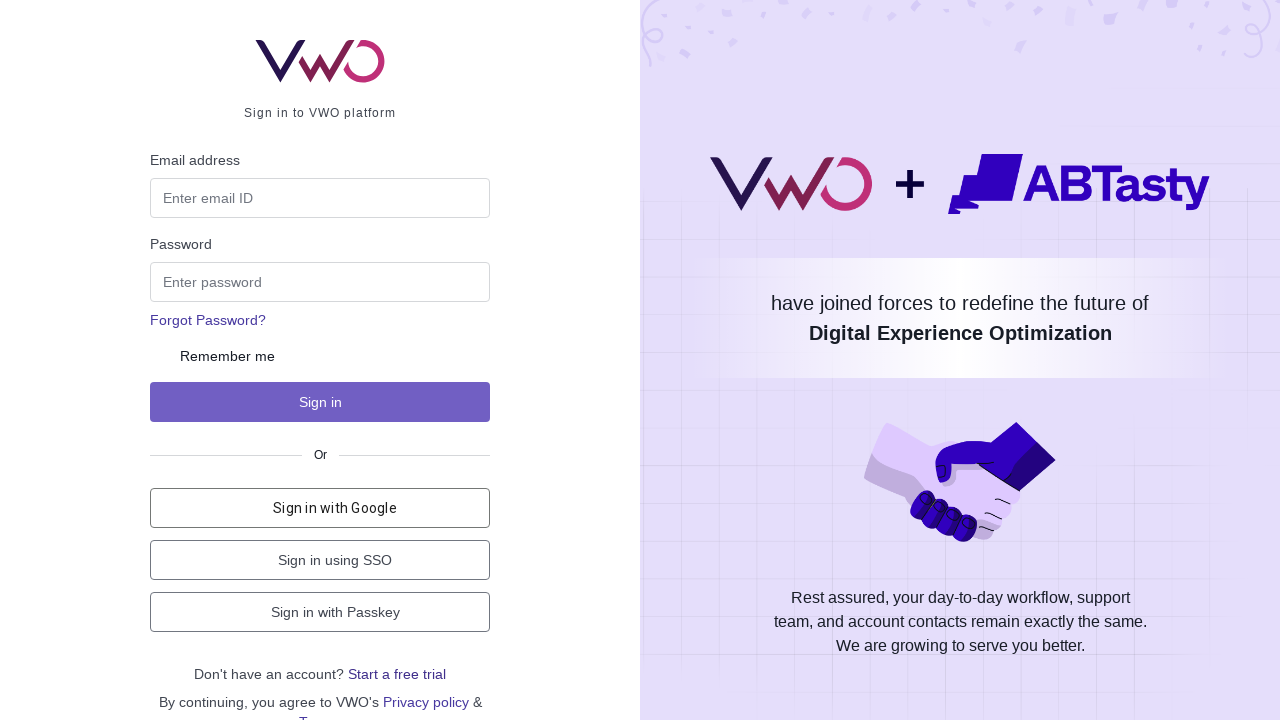

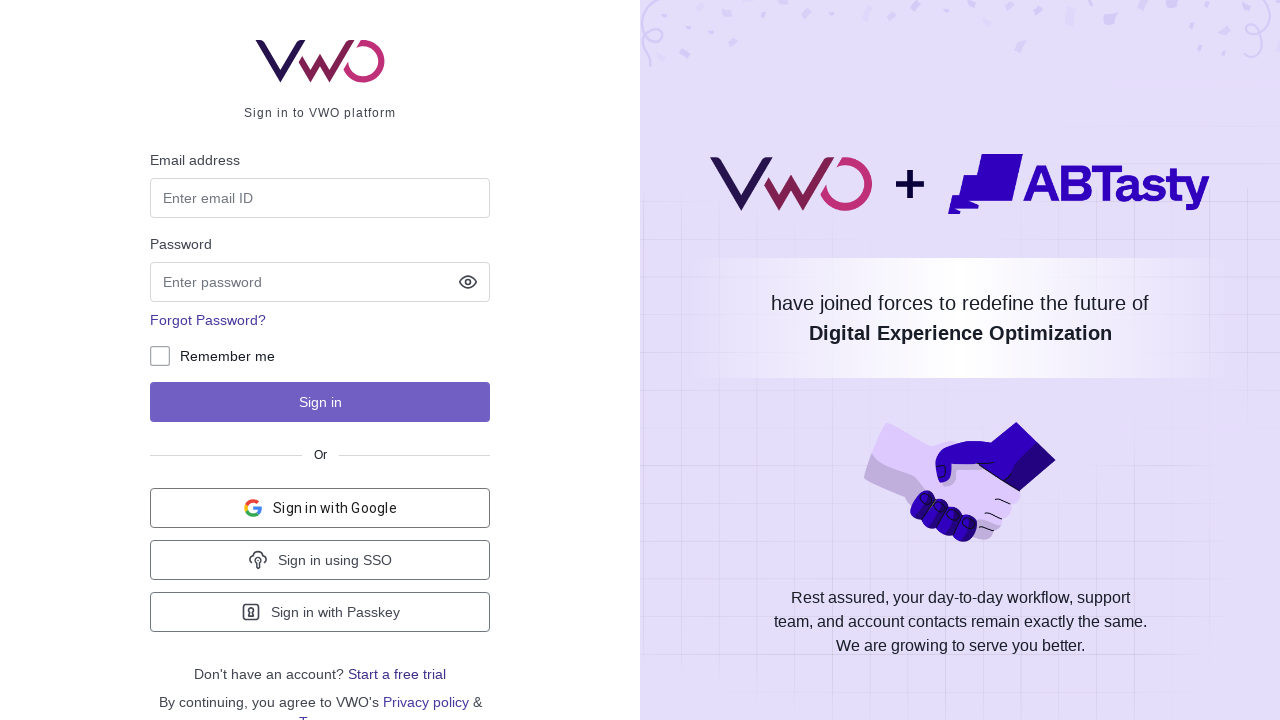